Tests opting out of A/B tests by first verifying the page shows an A/B test variation, then adding an opt-out cookie, refreshing, and verifying the page shows "No A/B Test"

Starting URL: http://the-internet.herokuapp.com/abtest

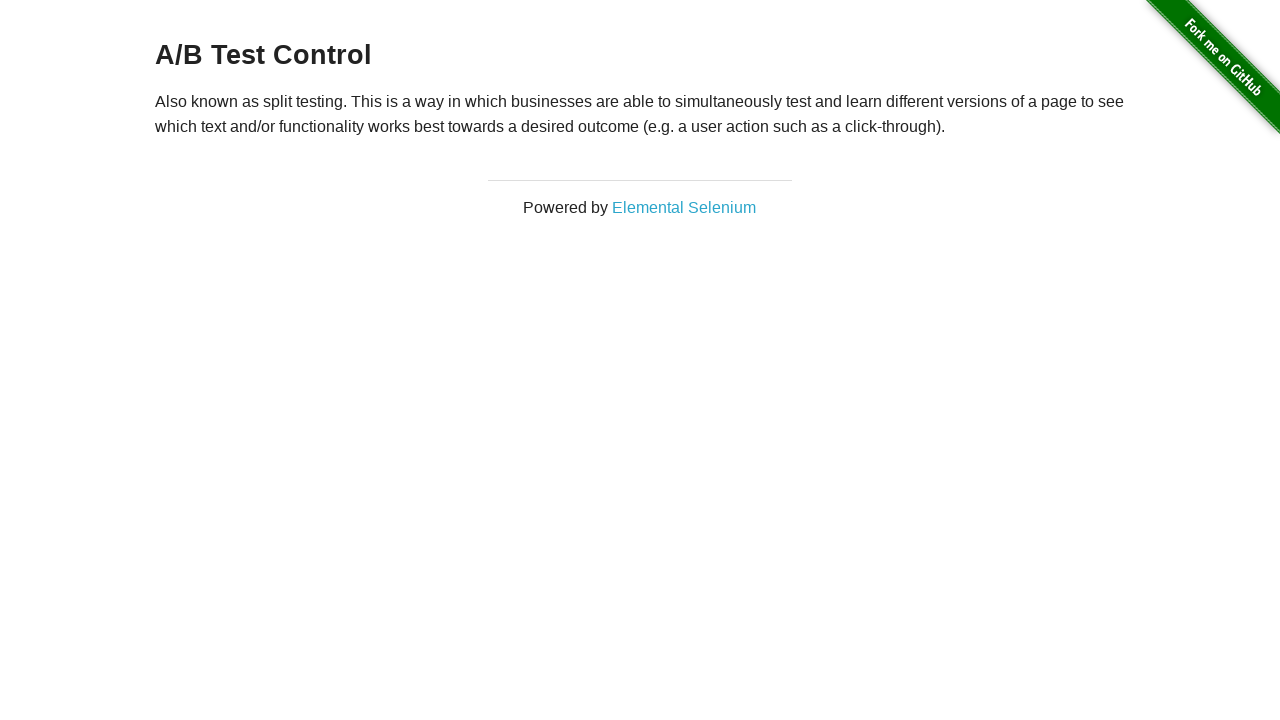

Located h3 heading element
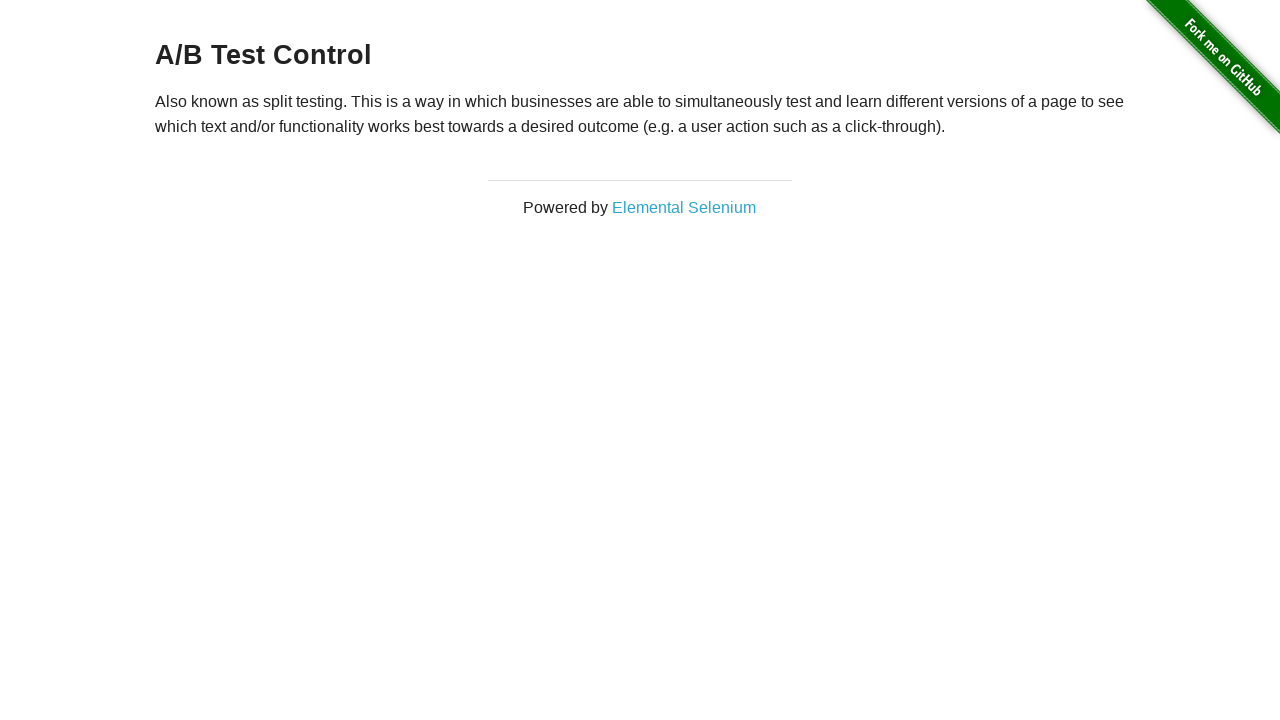

Retrieved heading text: 'A/B Test Control'
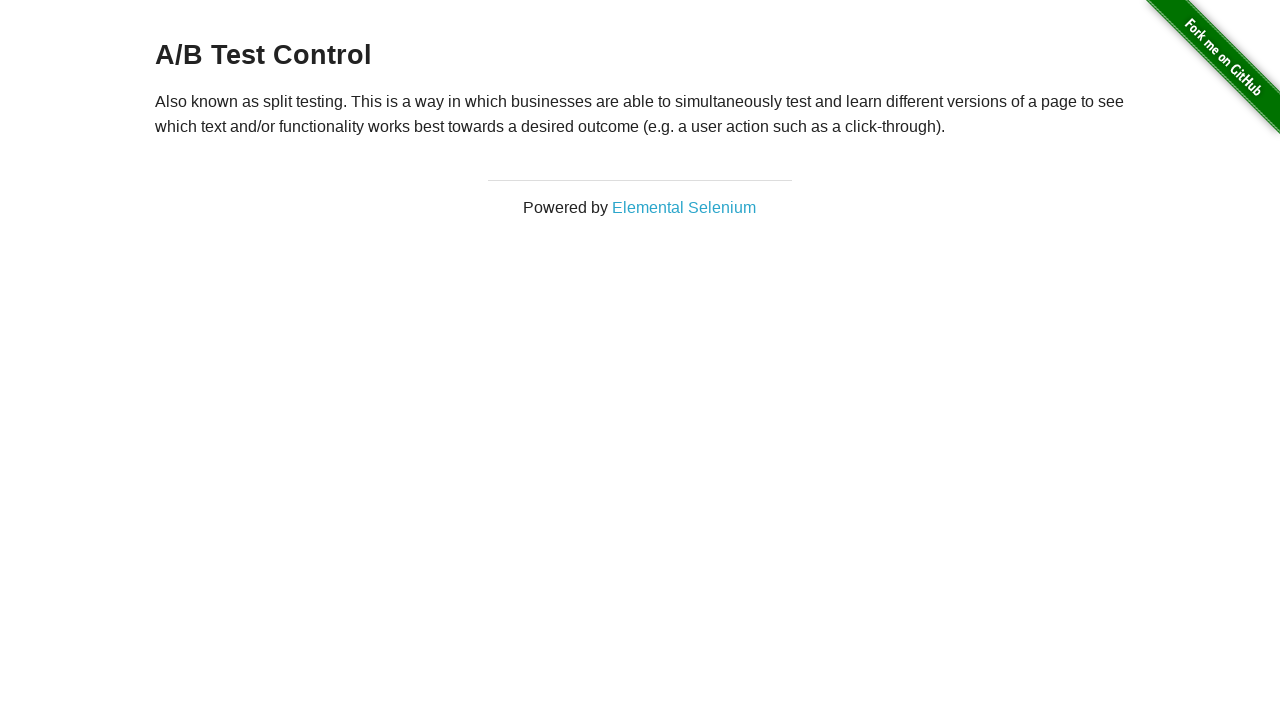

Verified page displays an A/B test variation (Variation 1 or Control)
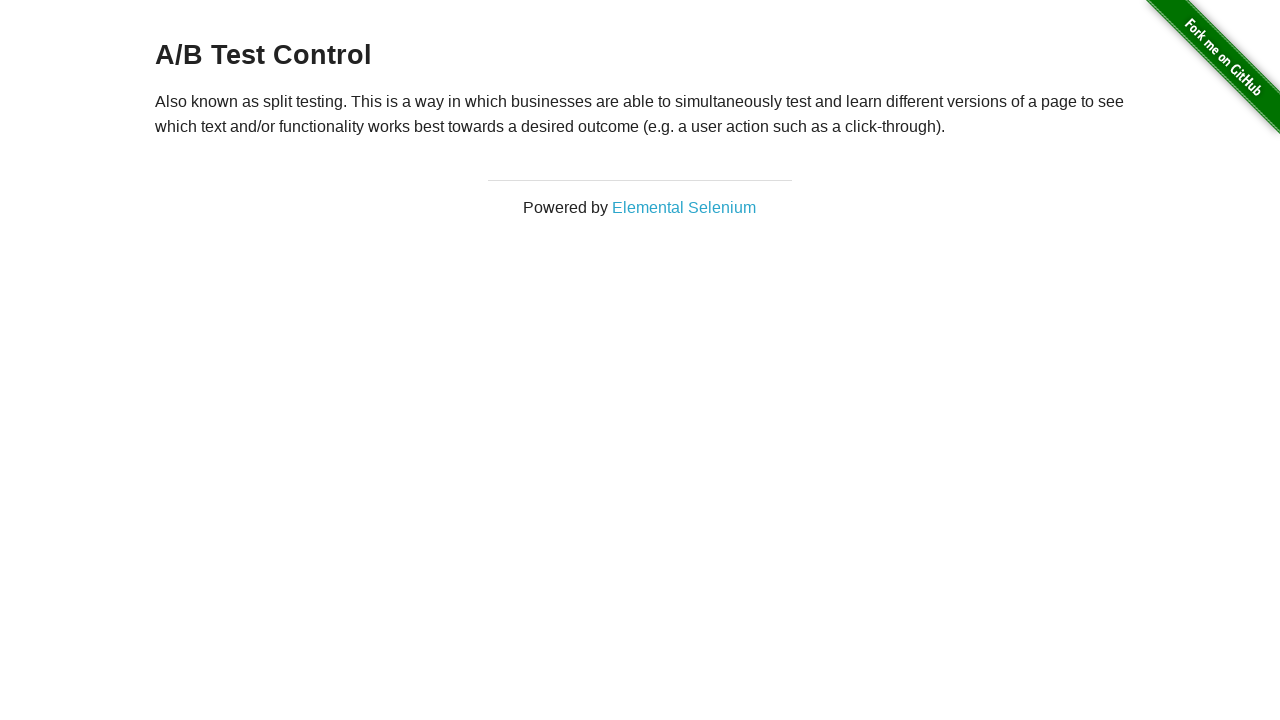

Added optimizelyOptOut=true cookie to context
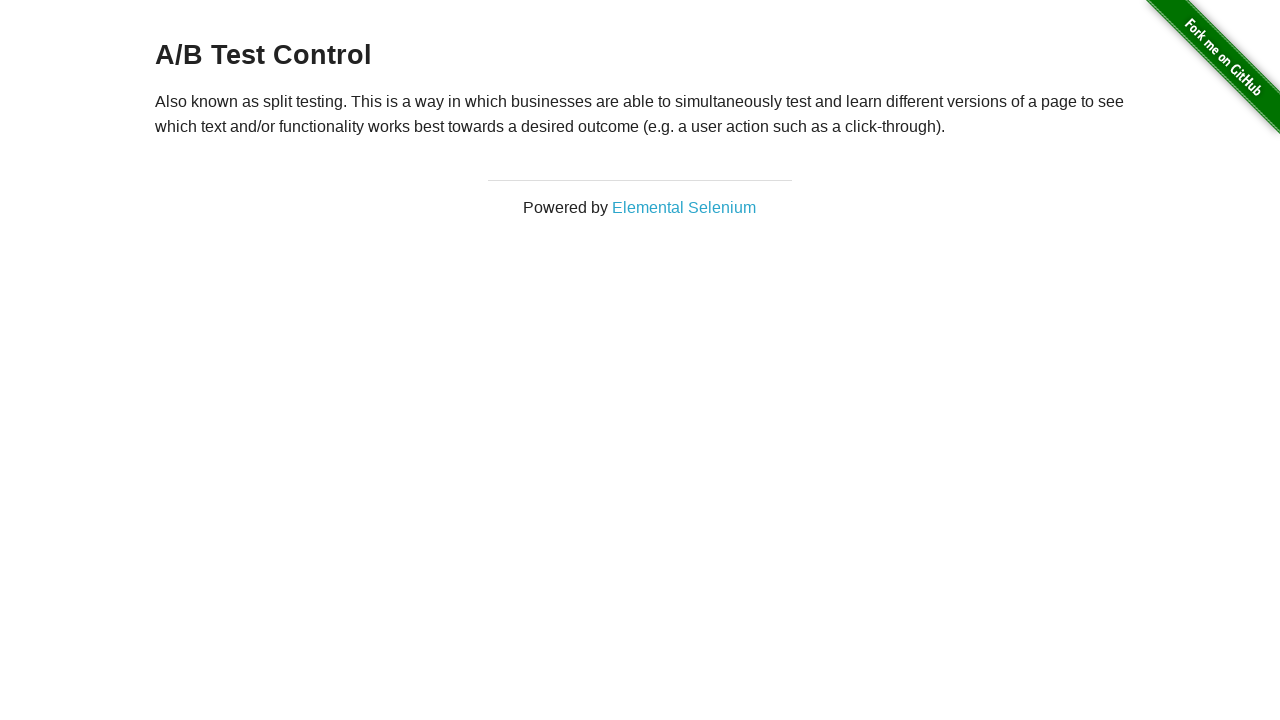

Reloaded page to apply opt-out cookie
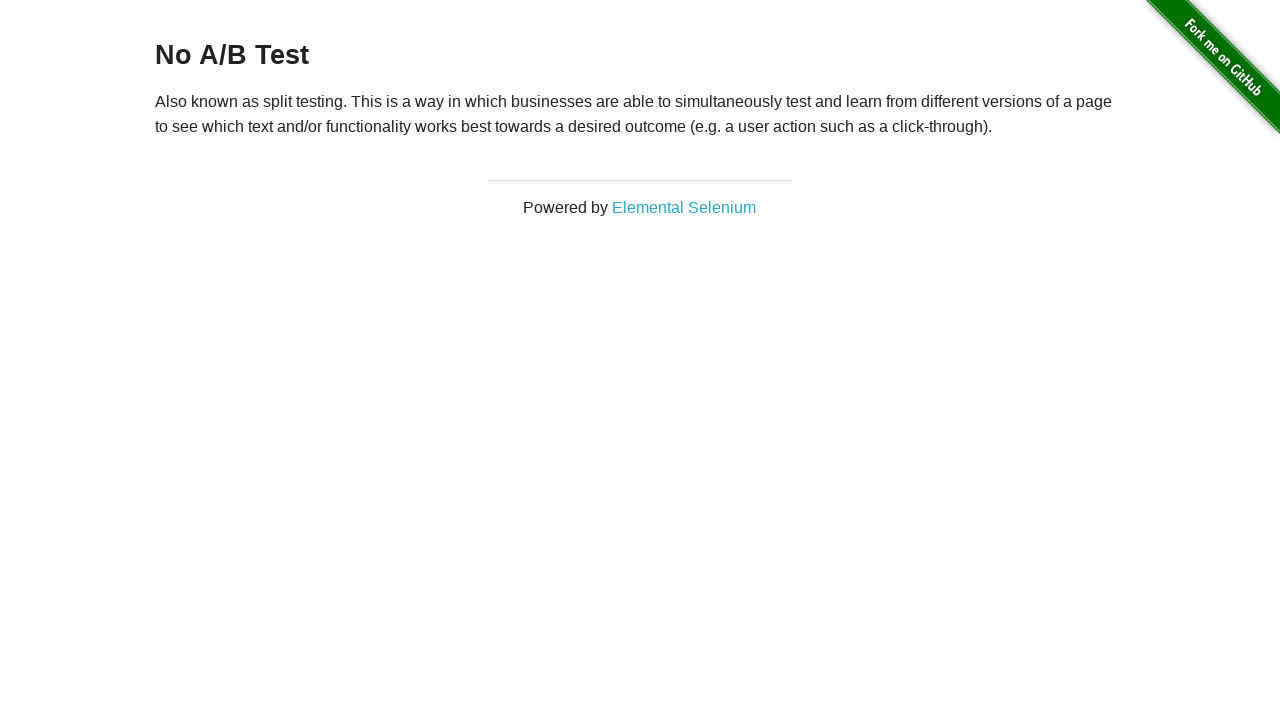

Retrieved heading text after reload: 'No A/B Test'
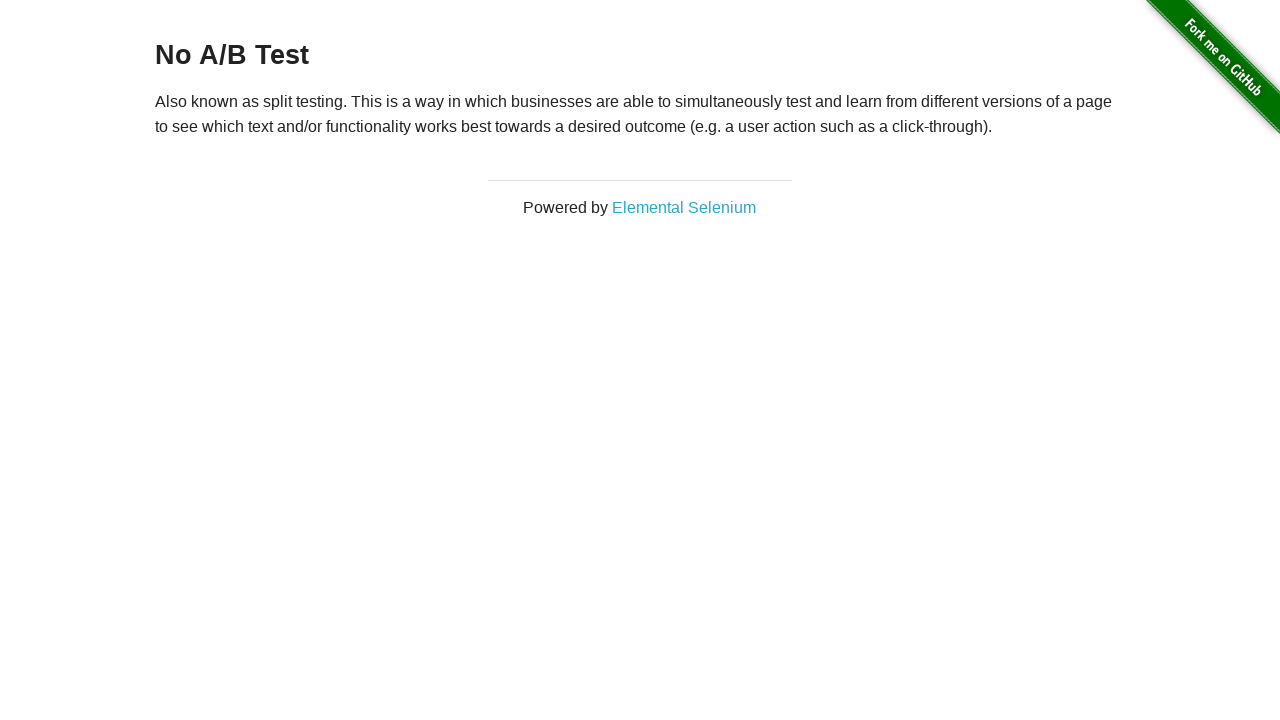

Verified page displays 'No A/B Test' after opt-out cookie was applied
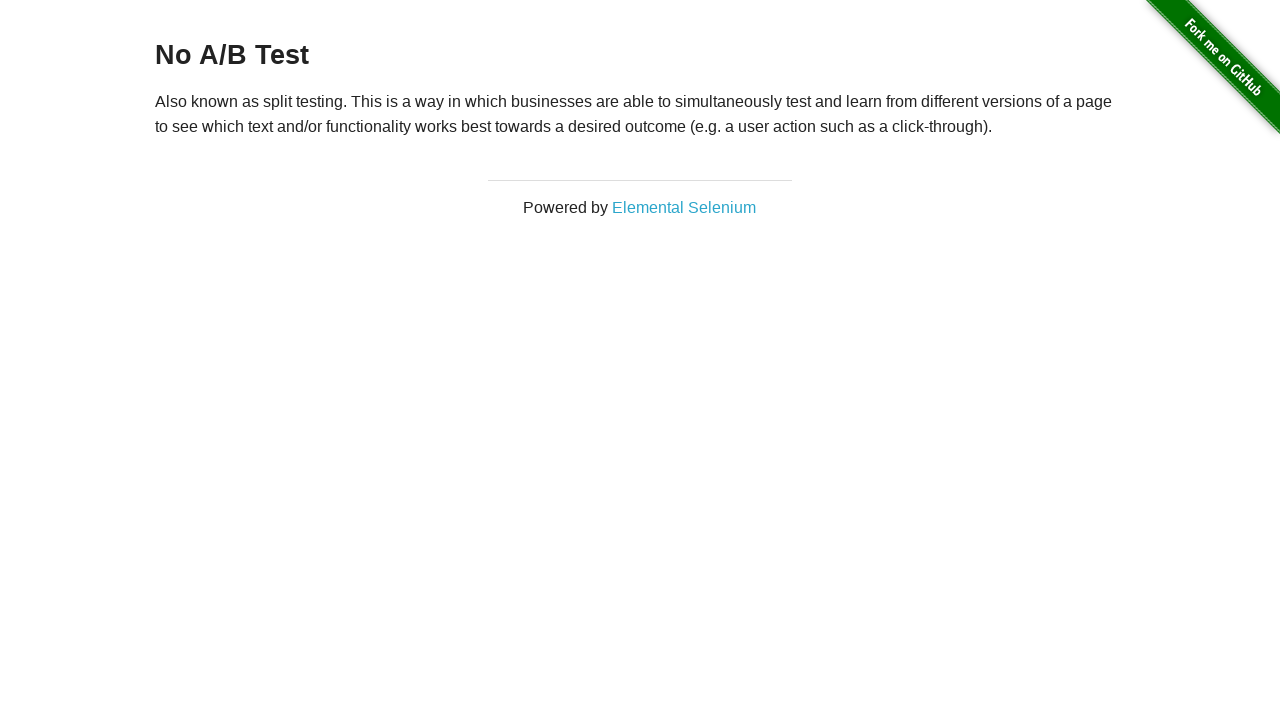

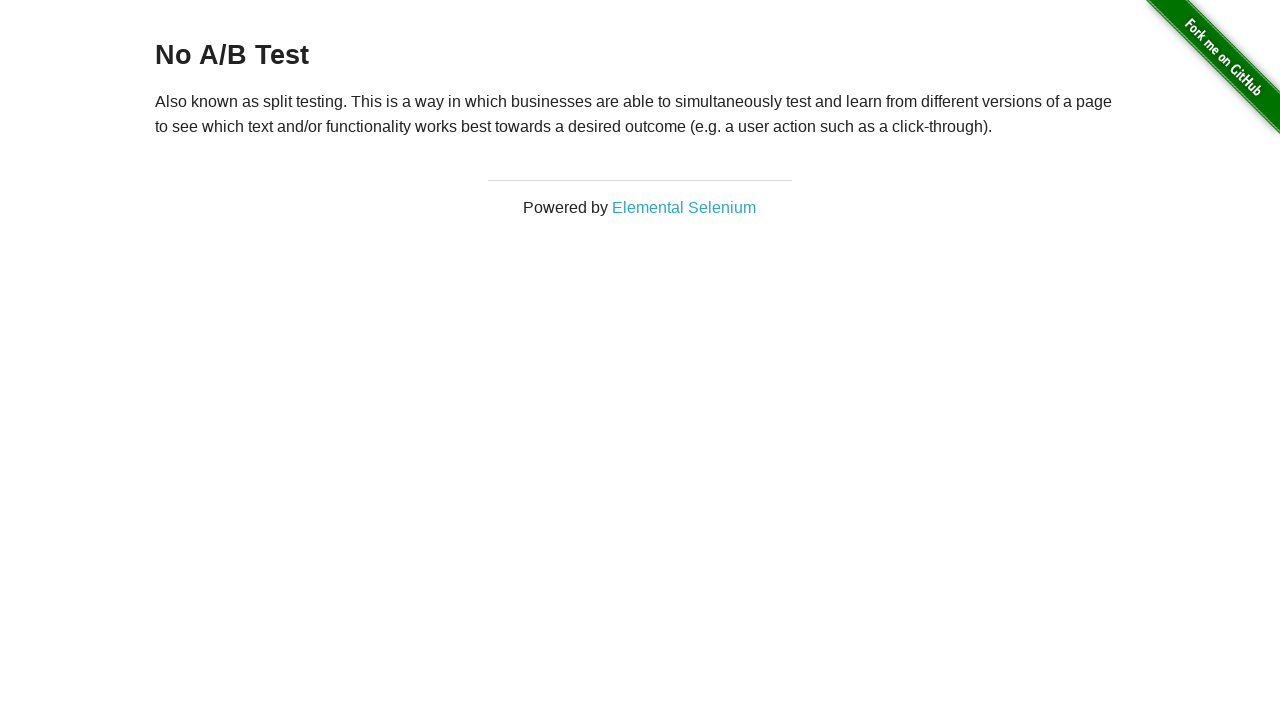